Tests currency converter functionality on cuex.com by navigating through different currency options (USD to BRL, EUR to BRL, JPY to BRL, ARS to BRL) using the currency picker dropdown.

Starting URL: https://cuex.com/pt/usd-brl

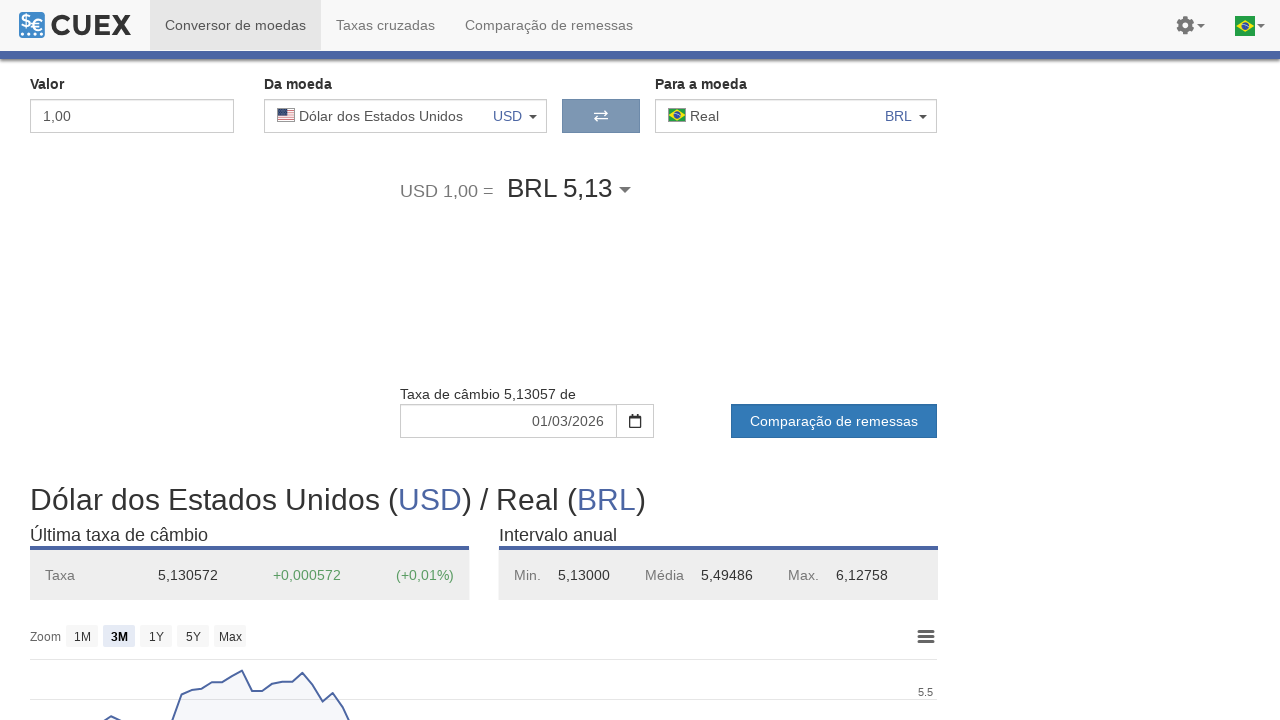

Waited for currency converter to load - USD to BRL exchange result visible
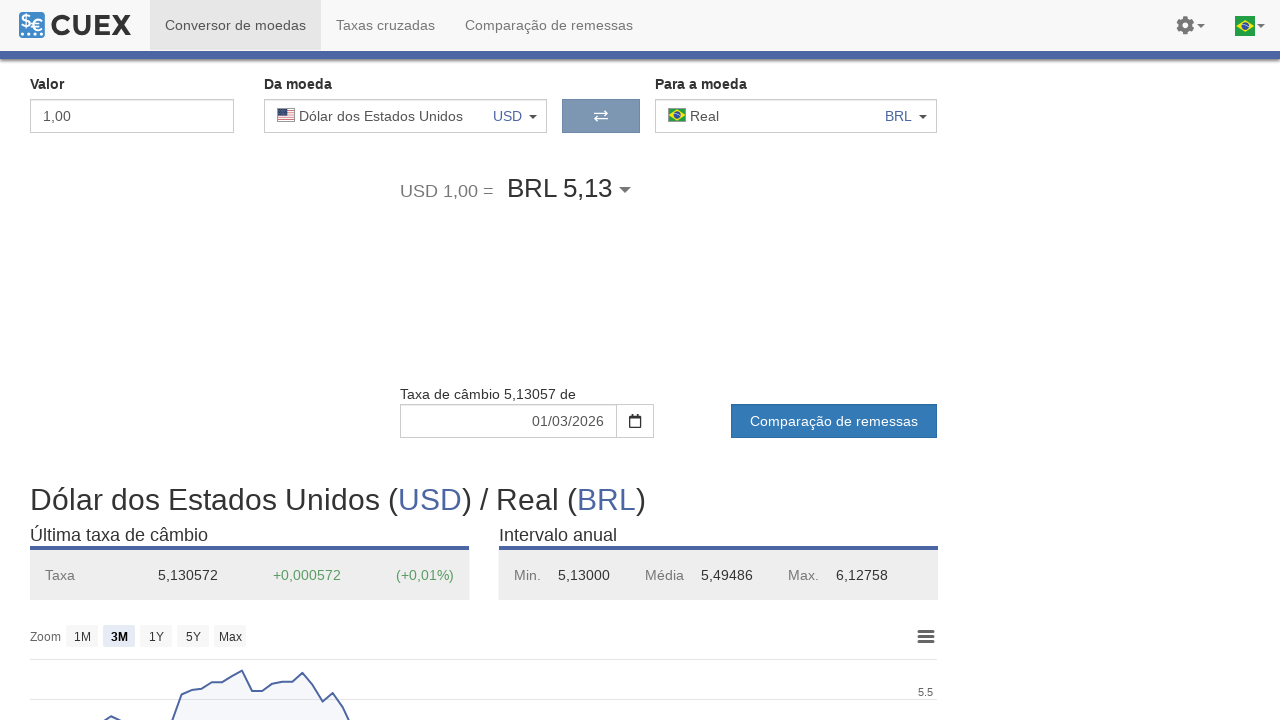

Confirmed USD to BRL conversion result is loaded
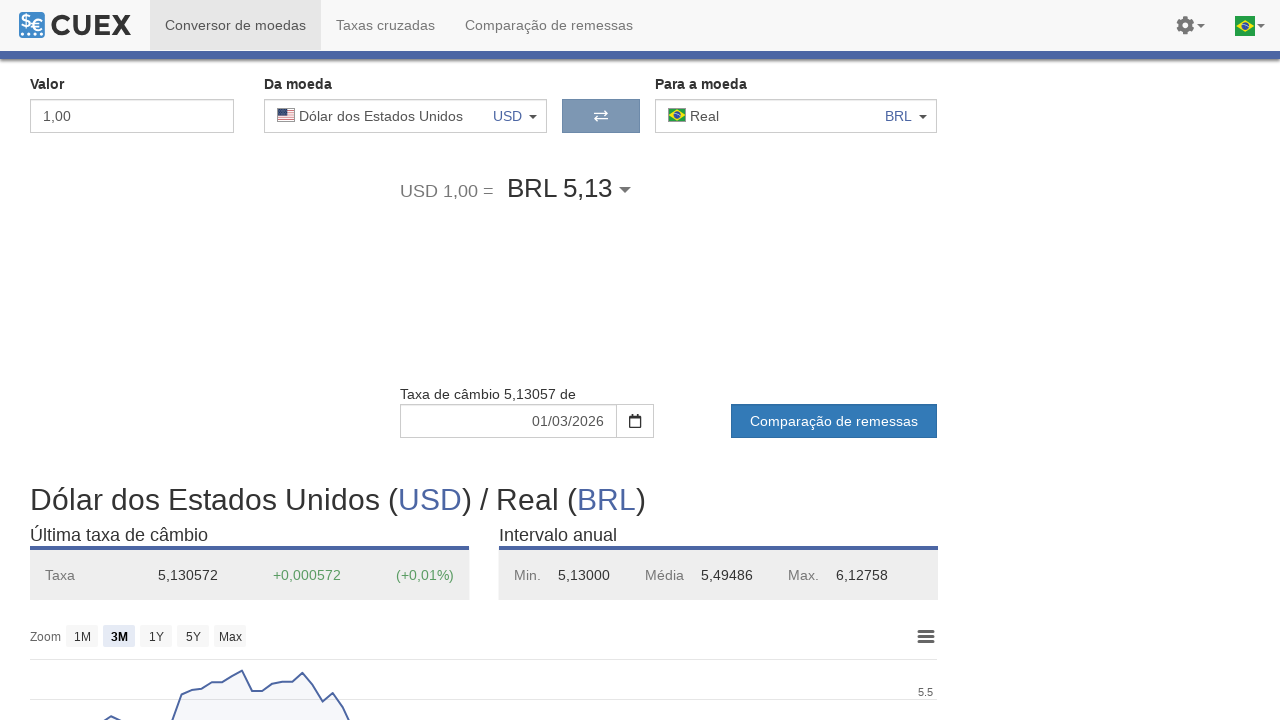

Clicked on currency picker dropdown to select Euro at (378, 116) on xpath=//*[@id="section-content"]/cx-converter/cx-calculator/div[1]/div/cx-calcul
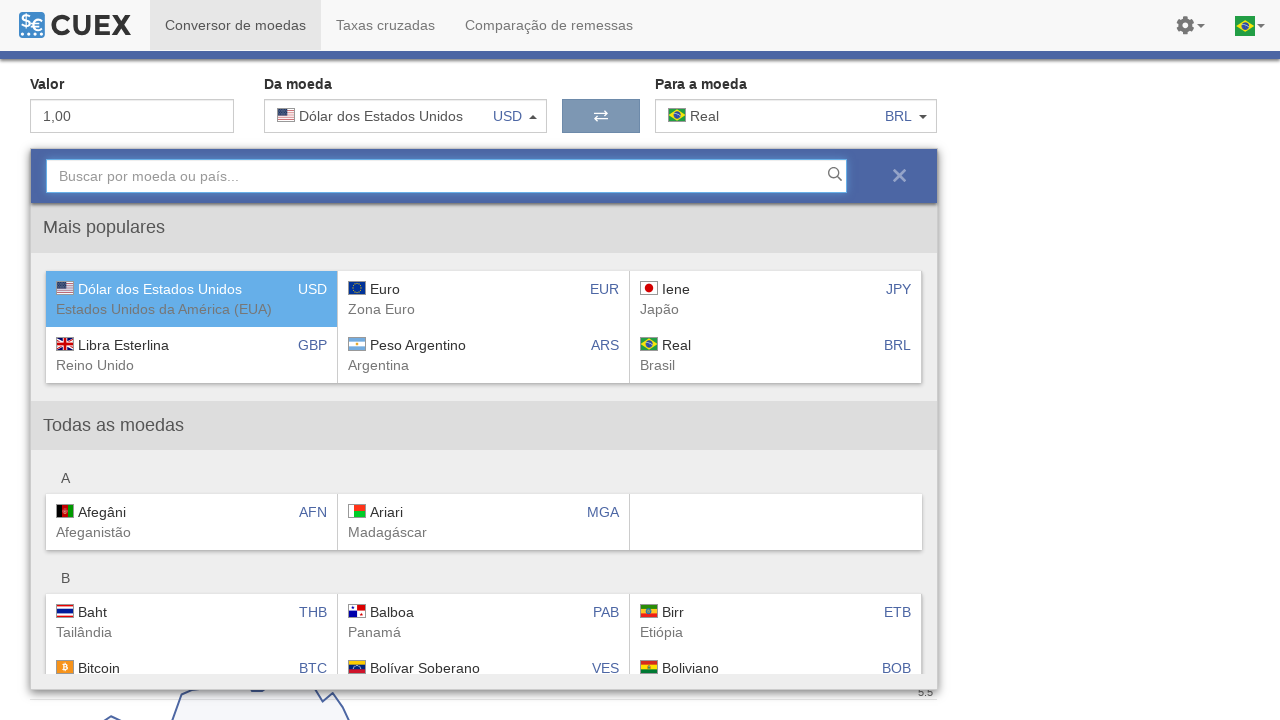

Selected Euro (EUR) from currency dropdown at (483, 309) on xpath=//*[@id="panelOptions"]/div[2]/div[1]/div[2]/div/div[2]/div
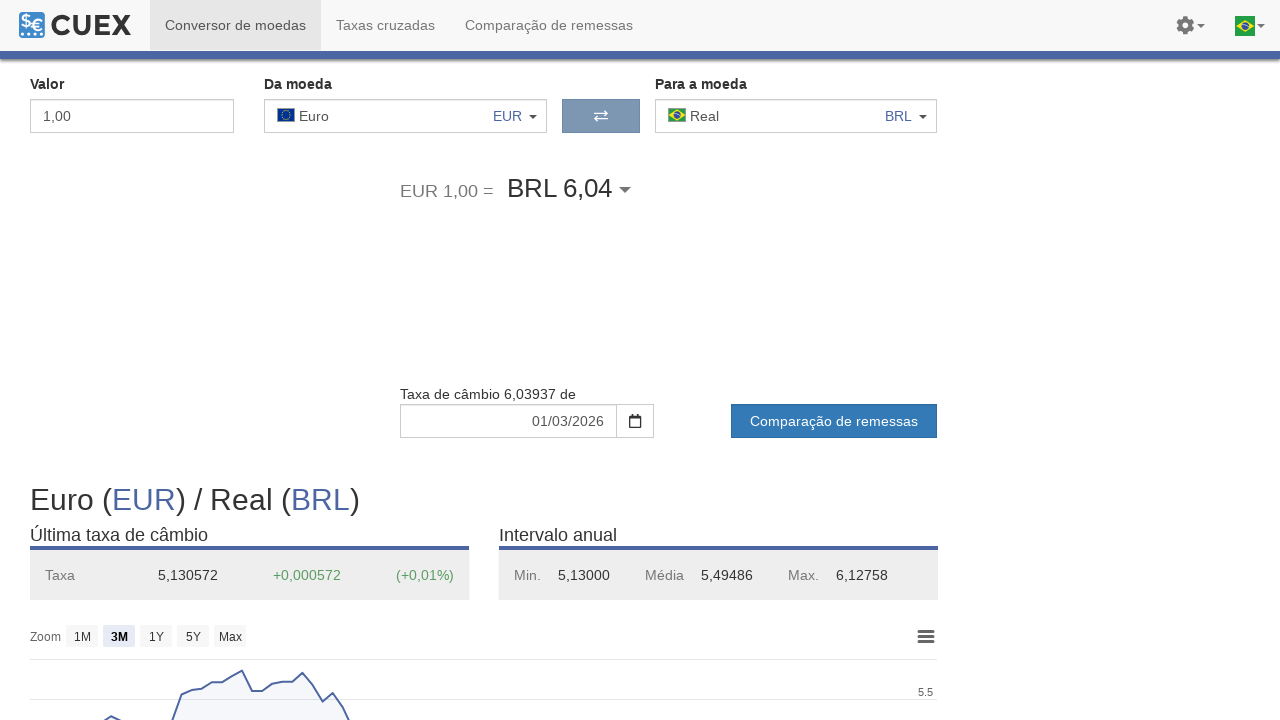

Waited for EUR to BRL conversion result to update
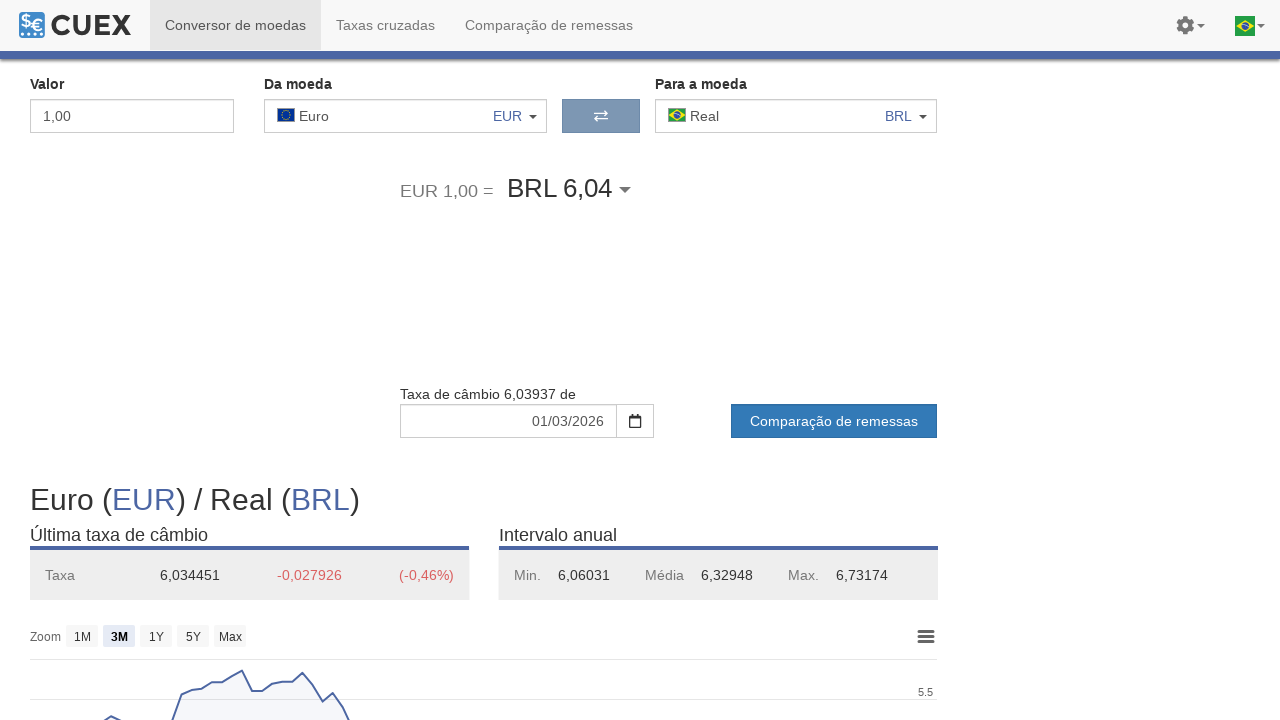

Clicked on currency picker dropdown to select Yen at (378, 116) on xpath=//*[@id="section-content"]/cx-converter/cx-calculator/div[1]/div/cx-calcul
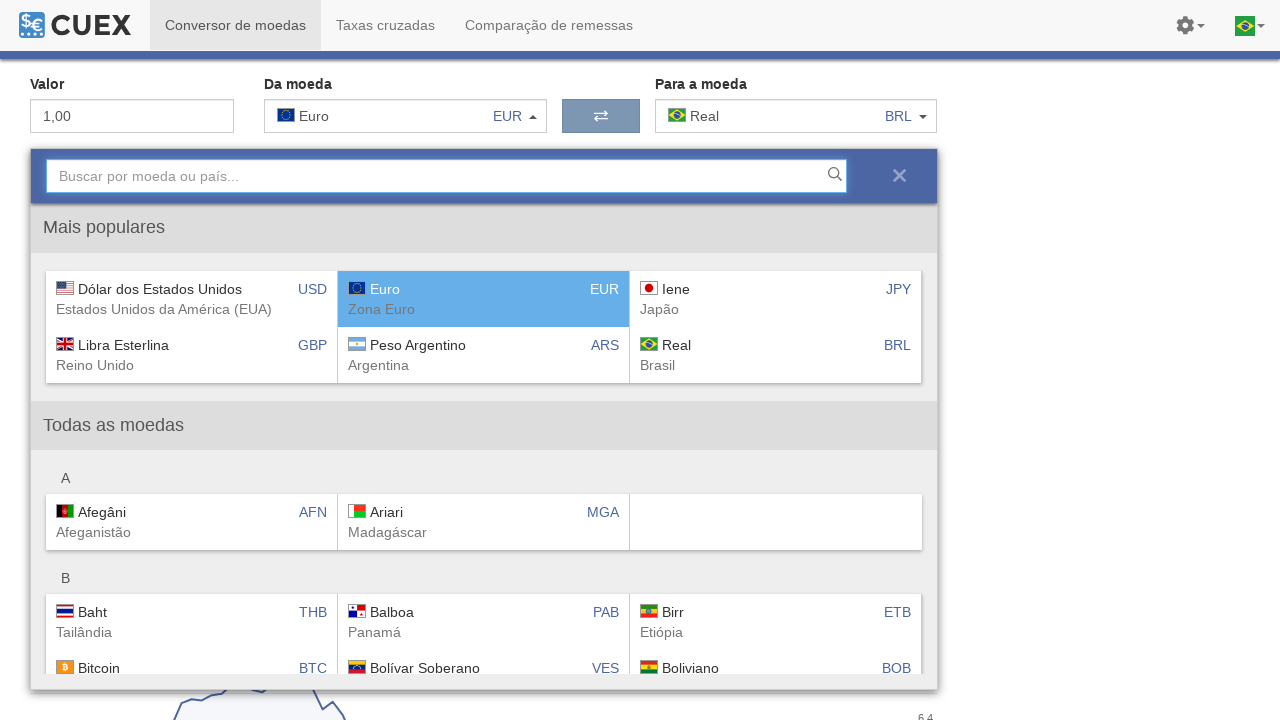

Selected Yen (JPY) from currency dropdown at (776, 299) on xpath=//*[@id="panelOptions"]/div[2]/div[1]/div[2]/div/div[3]
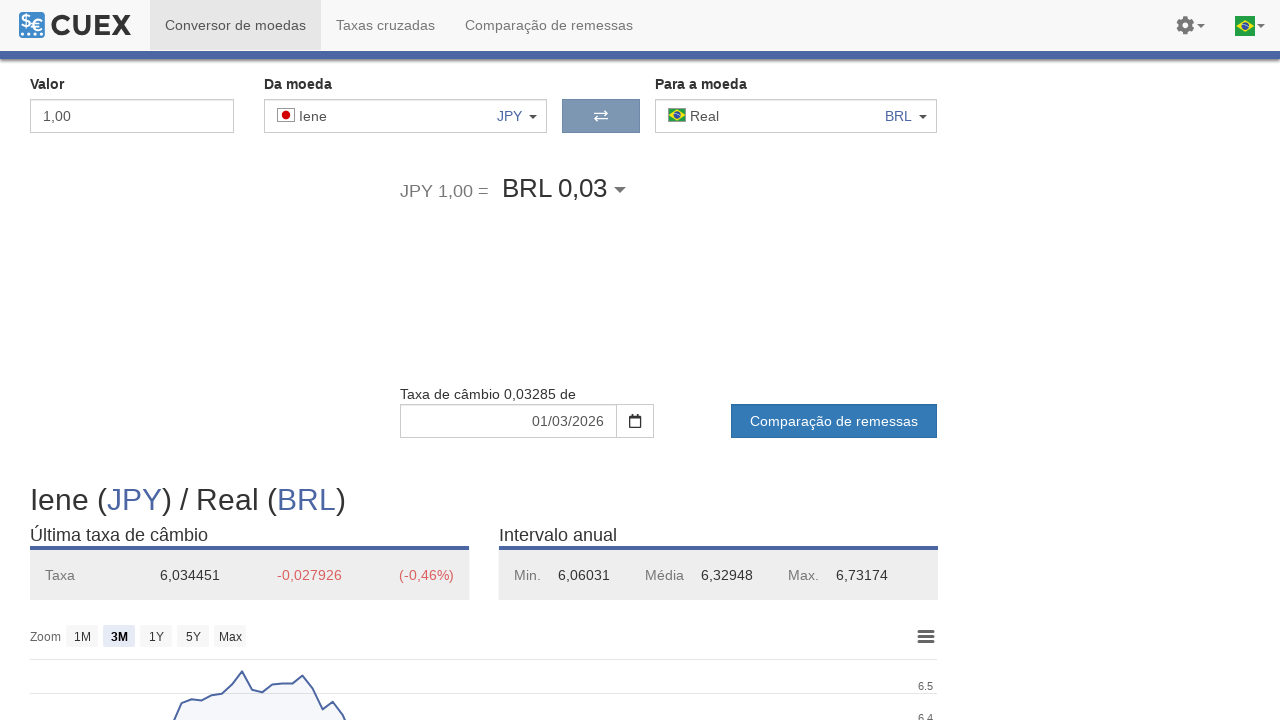

Waited for JPY to BRL conversion result to update
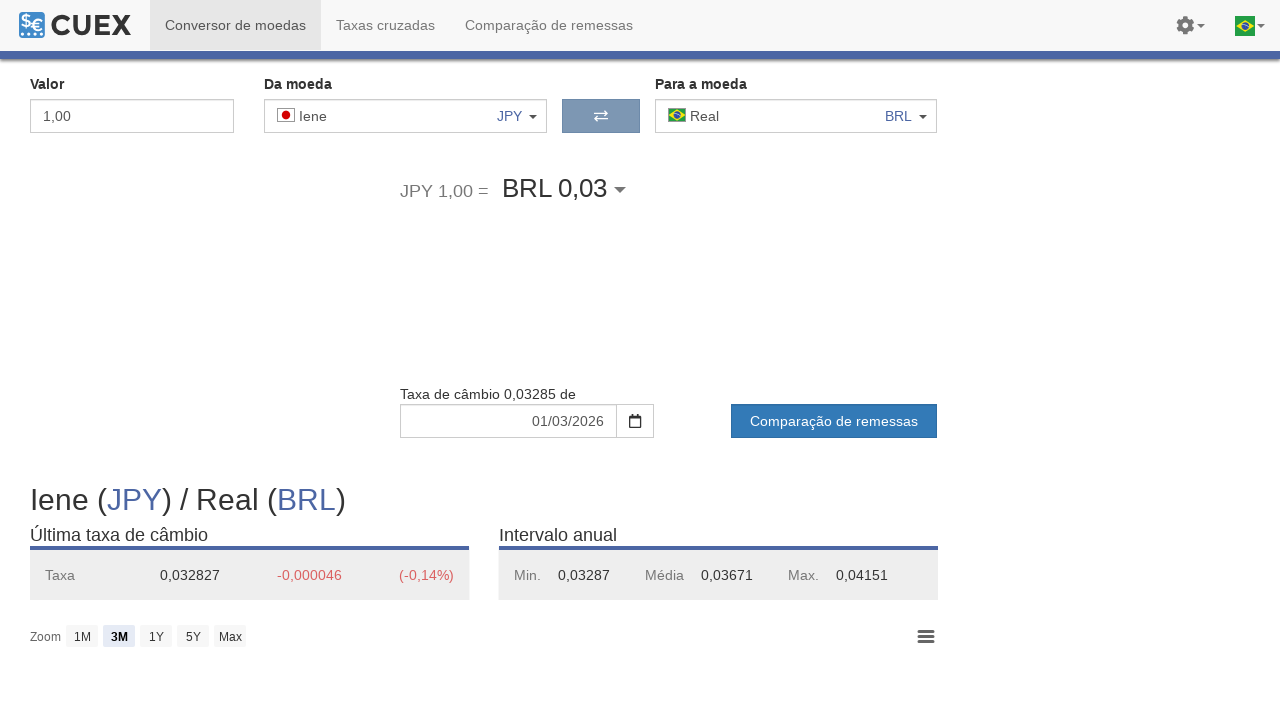

Clicked on currency picker dropdown to select Peso at (378, 116) on xpath=//*[@id="section-content"]/cx-converter/cx-calculator/div[1]/div/cx-calcul
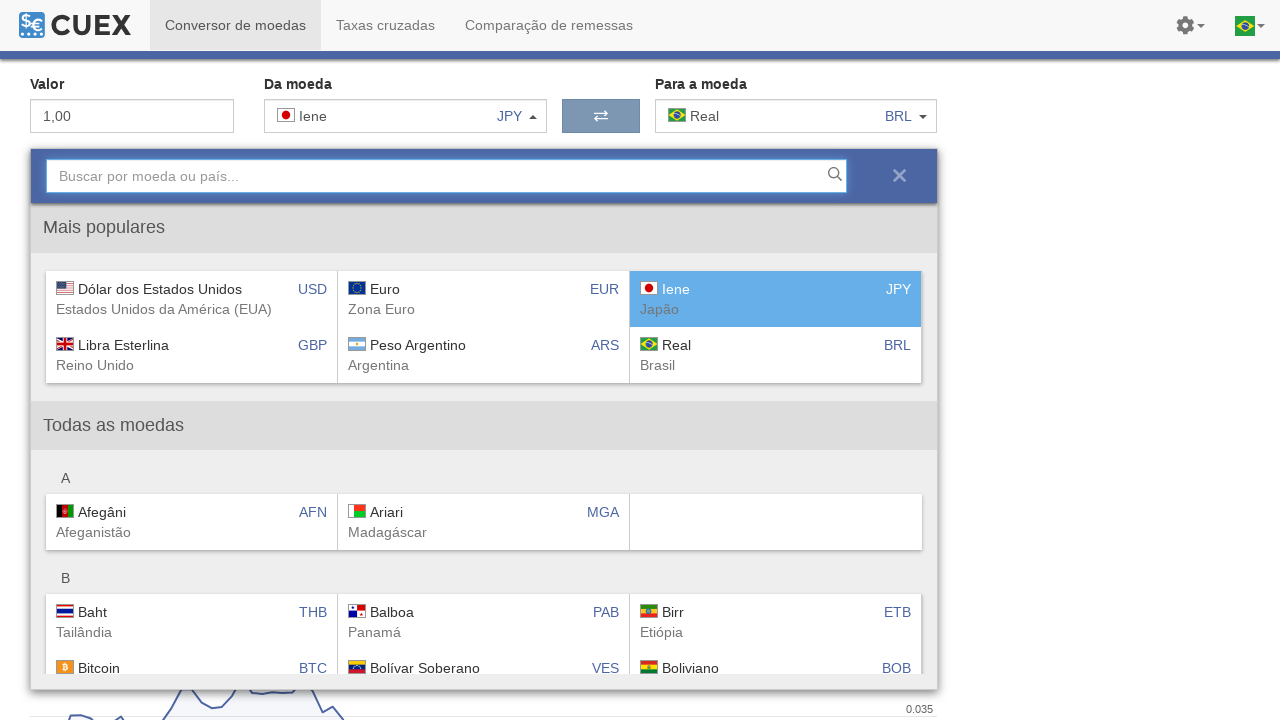

Selected Peso (ARS) from currency dropdown at (484, 355) on xpath=//*[@id="panelOptions"]/div[2]/div[1]/div[2]/div/div[5]
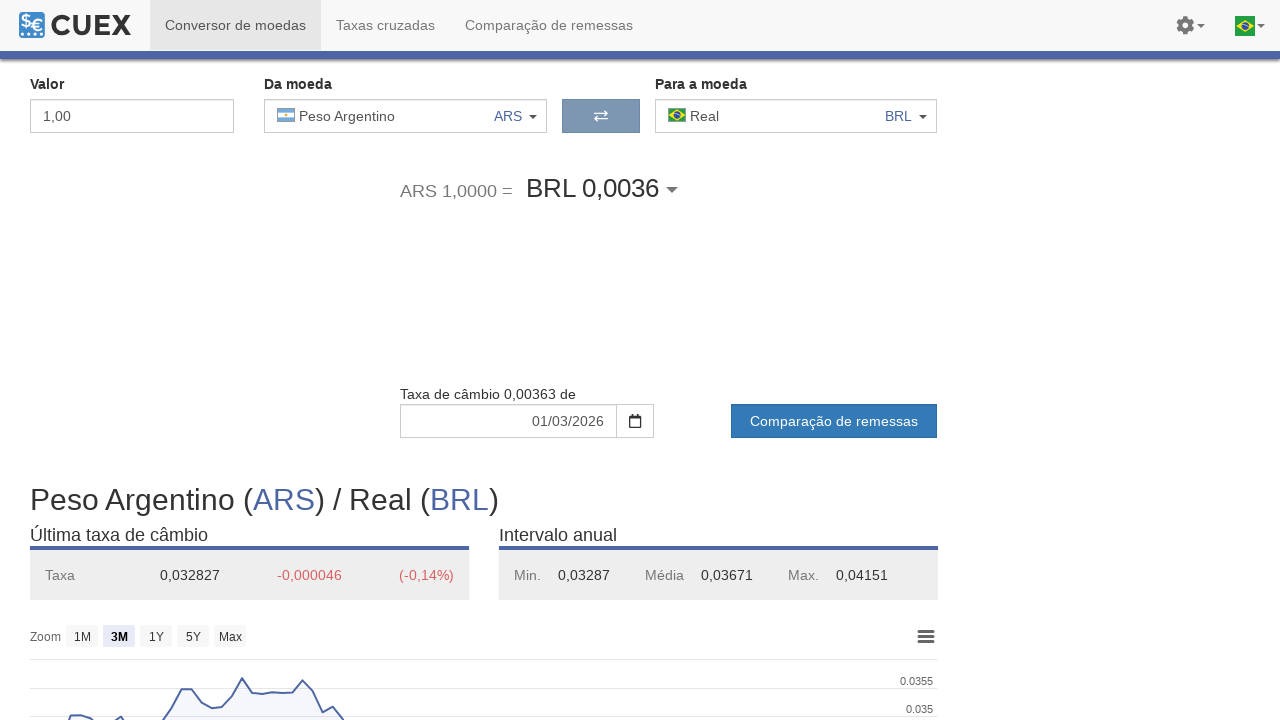

Waited for ARS to BRL conversion result to update - test completed
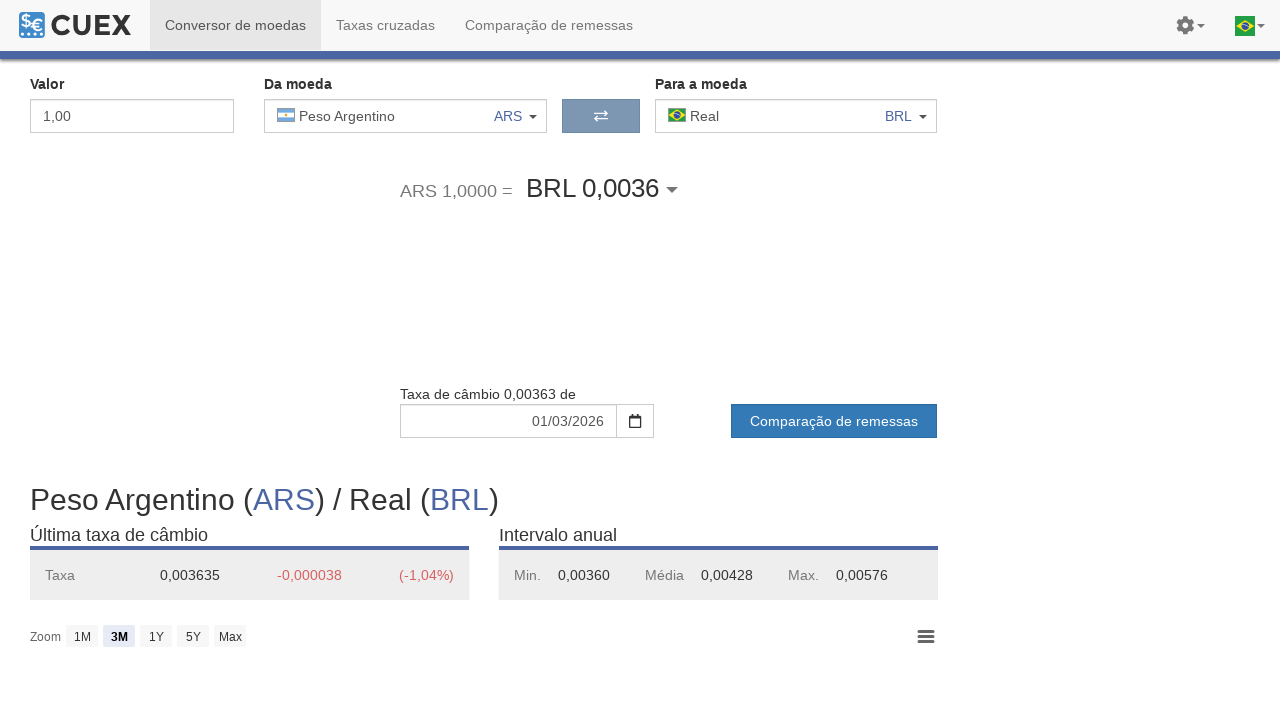

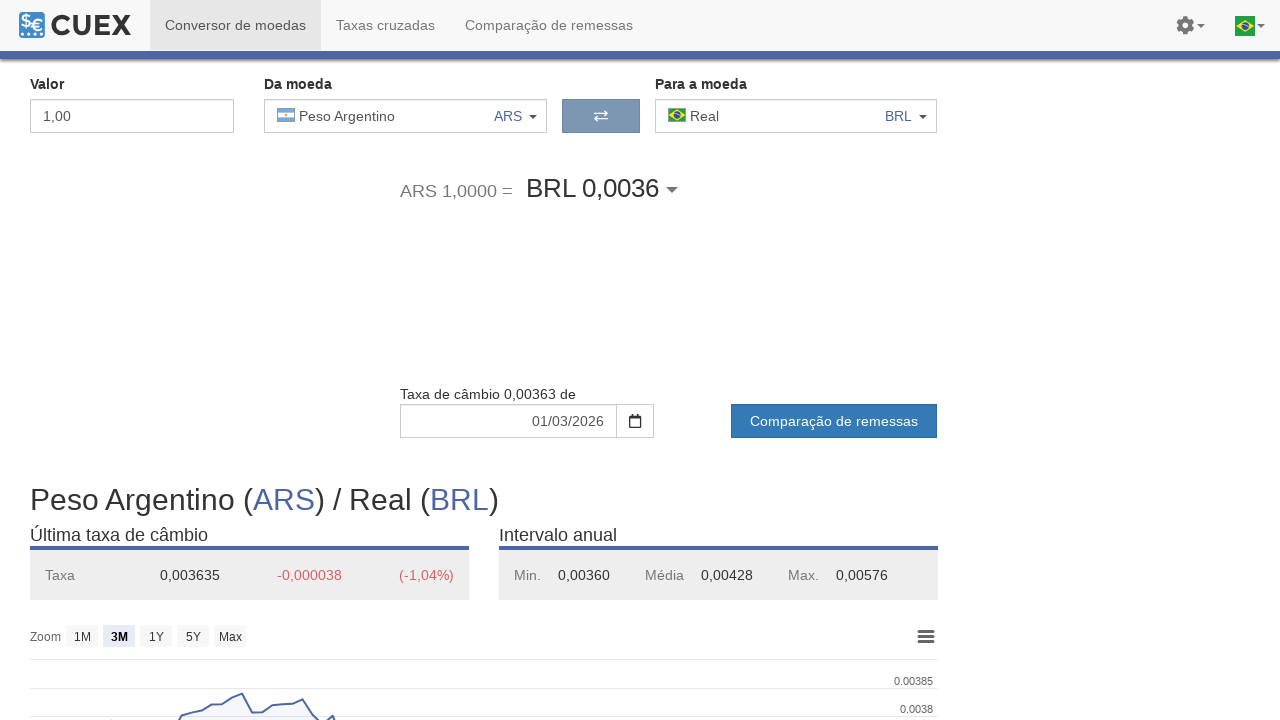